Solves a mathematical captcha by reading a value from an element attribute, calculating a formula, and submitting the answer along with checkbox and radio button selections

Starting URL: http://suninjuly.github.io/get_attribute.html

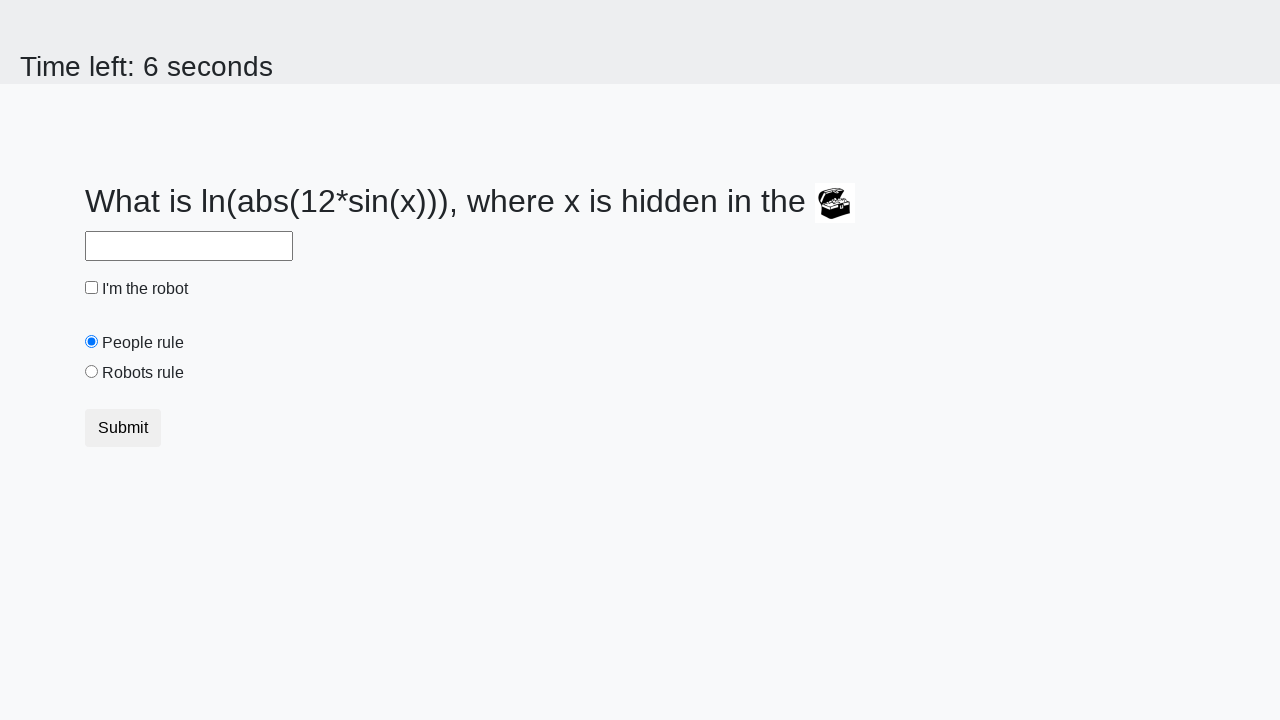

Located the treasure element
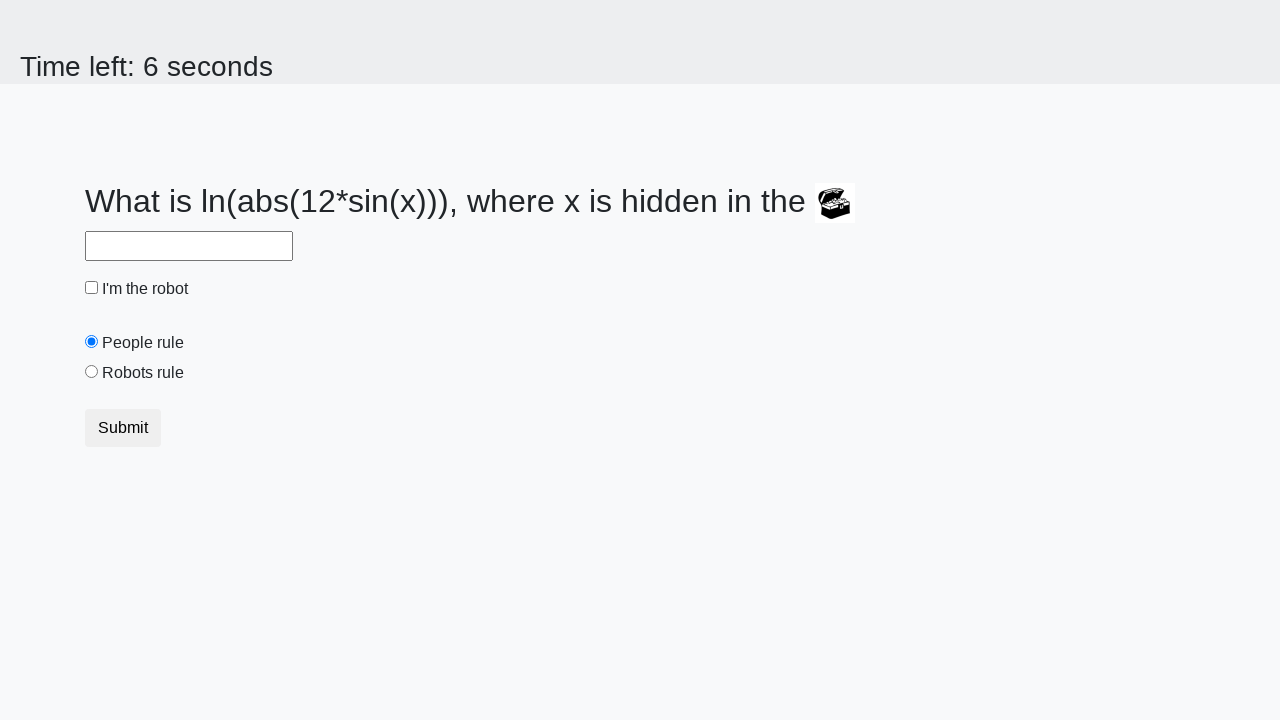

Retrieved valuex attribute from treasure element
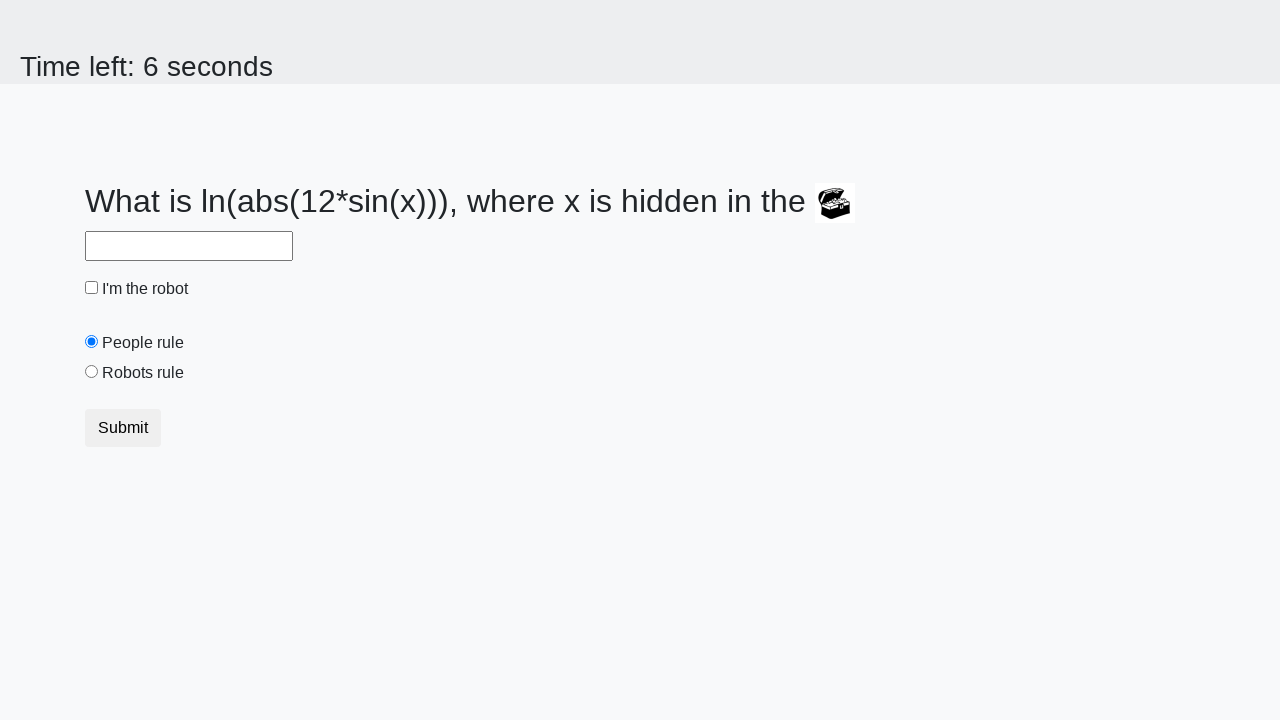

Calculated mathematical formula: log(abs(12*sin(x)))
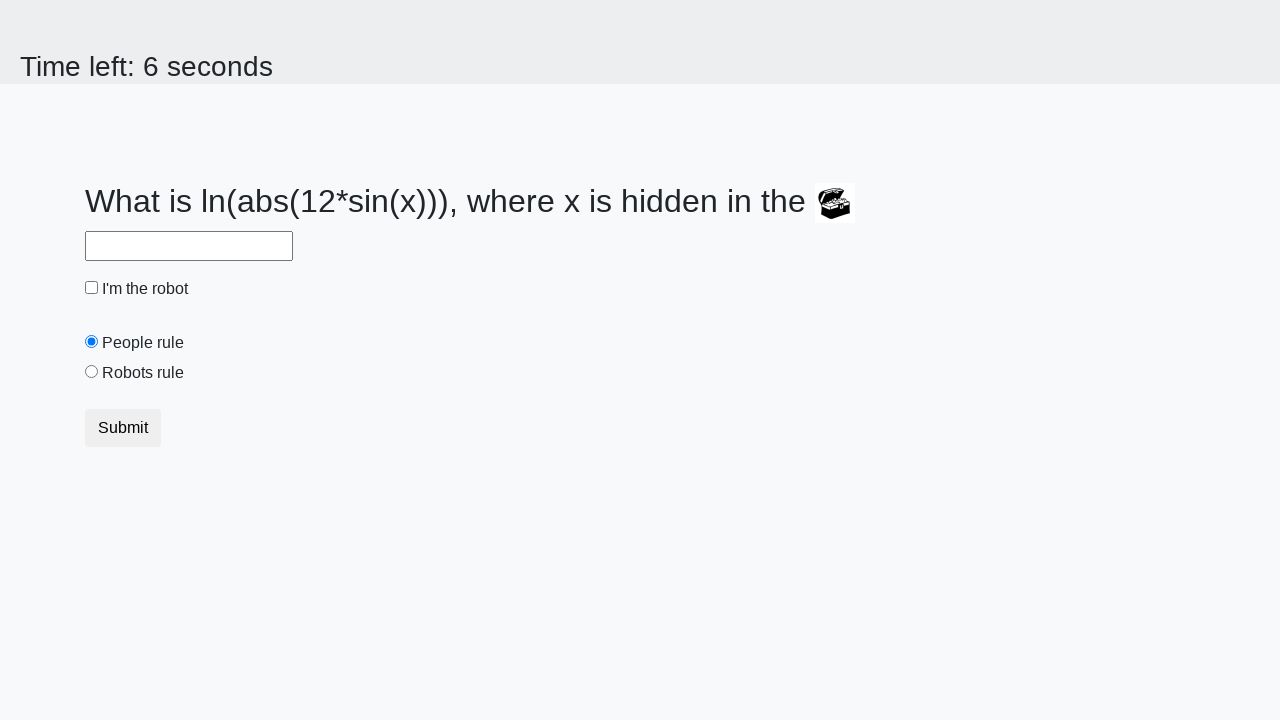

Filled answer field with calculated value on #answer
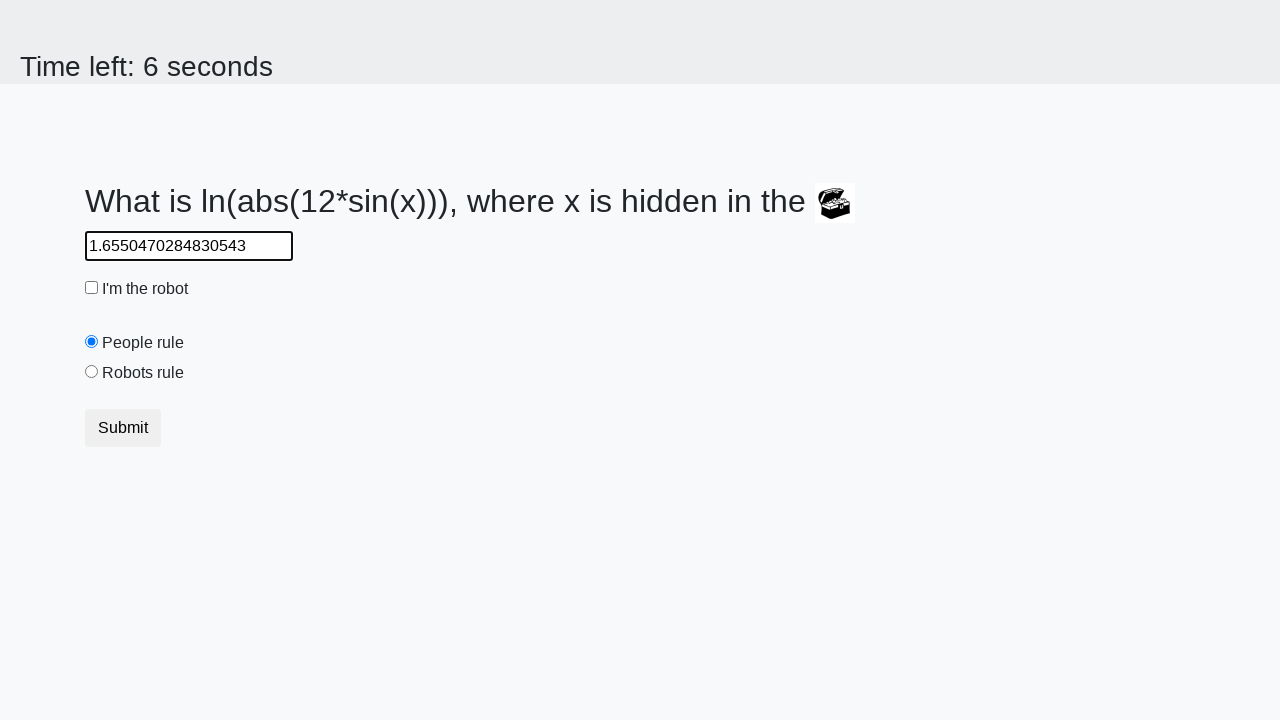

Checked the robot checkbox at (92, 288) on #robotCheckbox
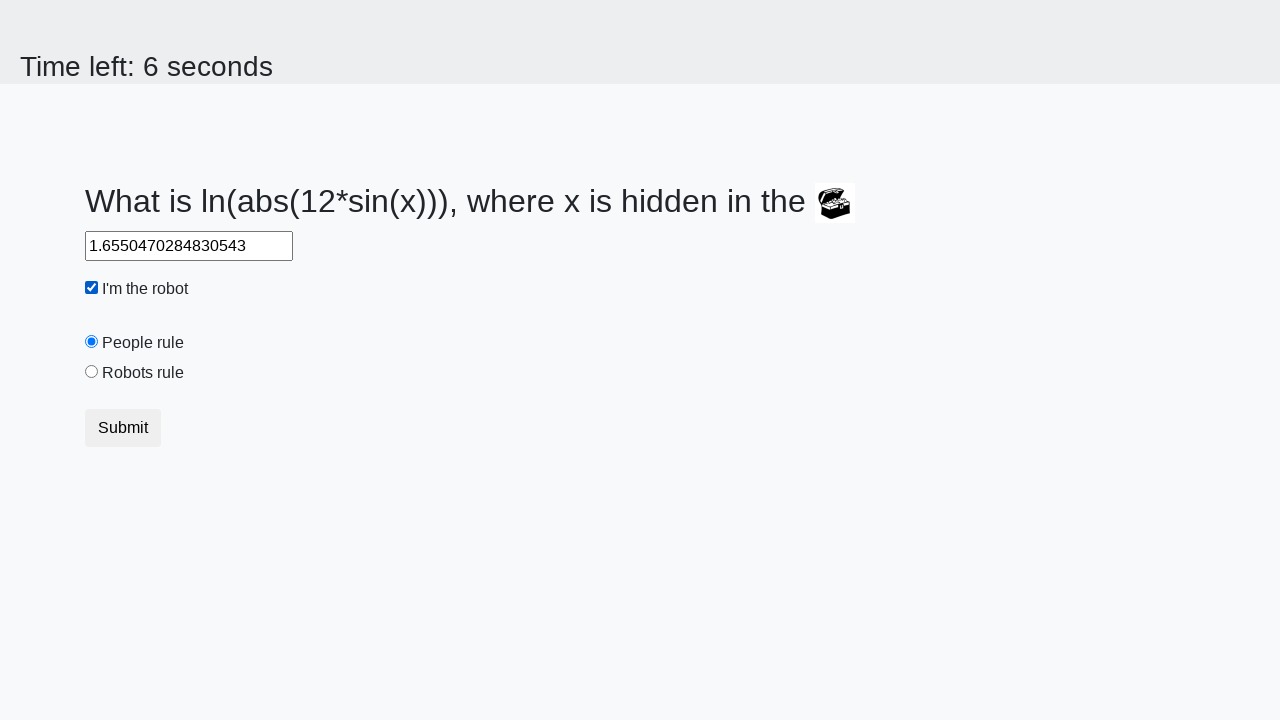

Selected the robots rule radio button at (92, 372) on #robotsRule
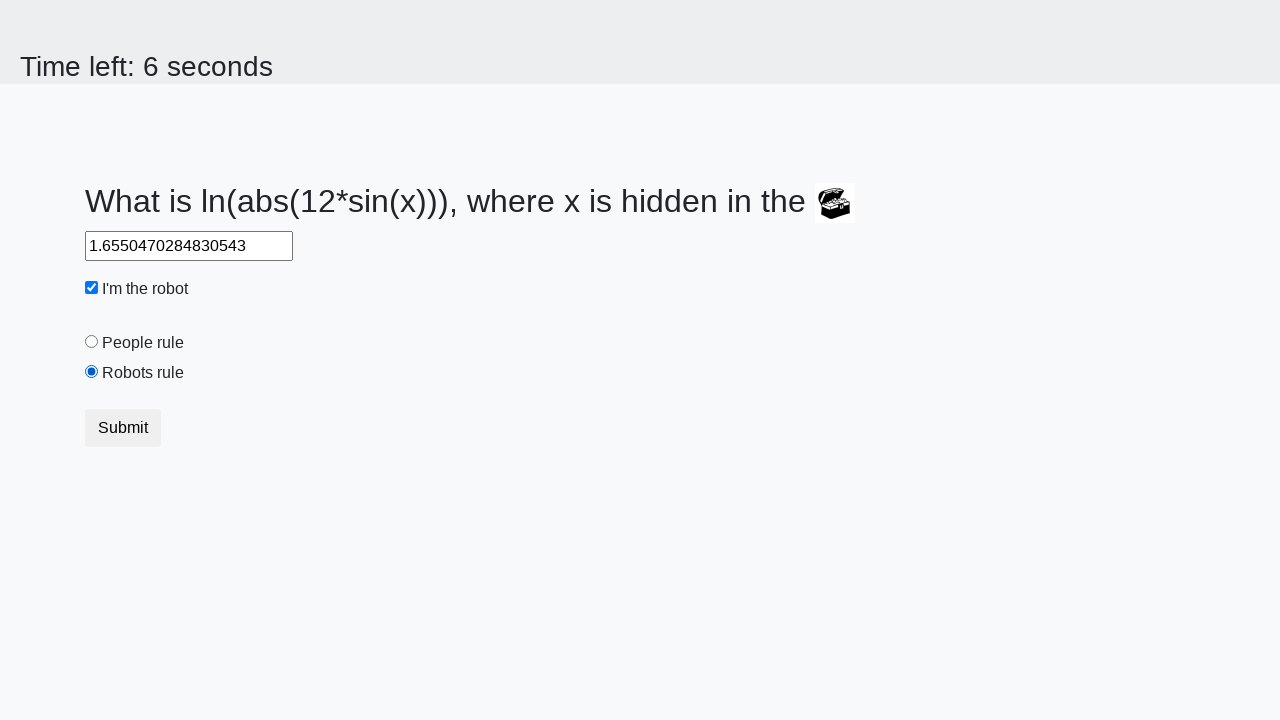

Clicked submit button to complete the form at (123, 428) on button.btn
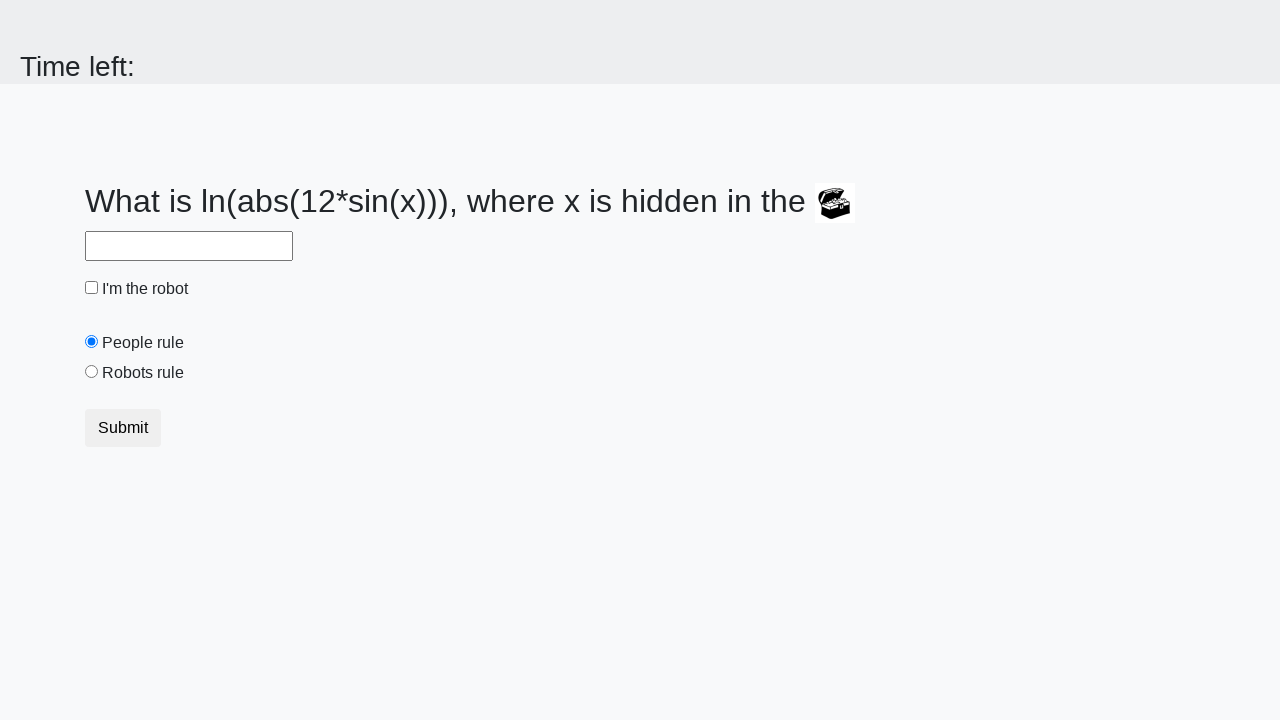

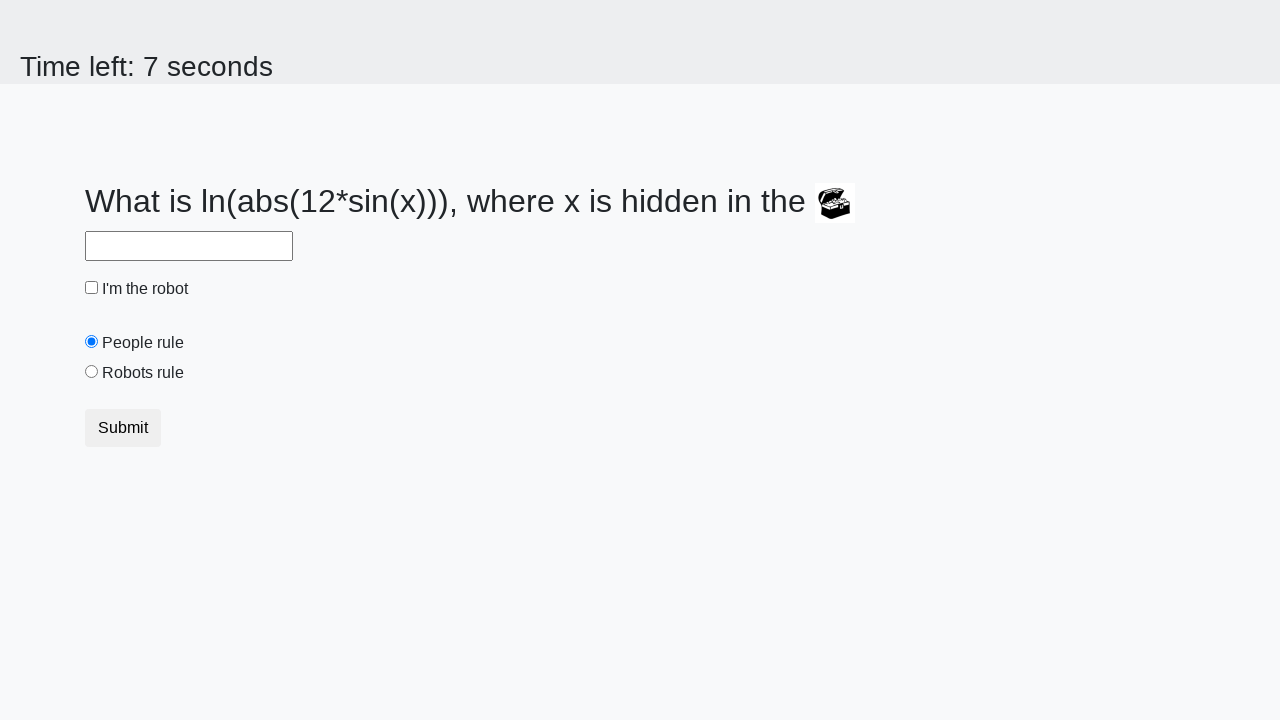